Navigates to Google Ads Transparency Center for a specific domain, waits for ad previews to load, and clicks the "See all ads" button to load additional content.

Starting URL: https://adstransparency.google.com/?region=EE&domain=seb.ee

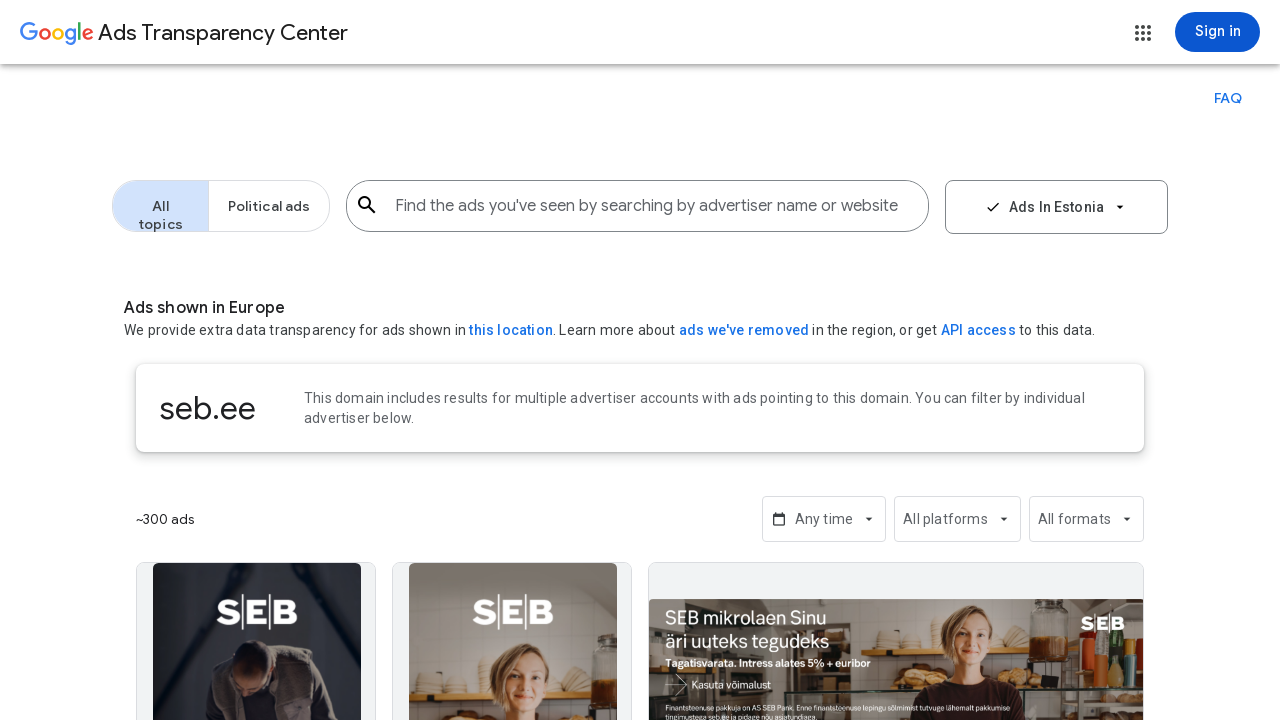

Waited for ad preview elements to load on Google Ads Transparency Center
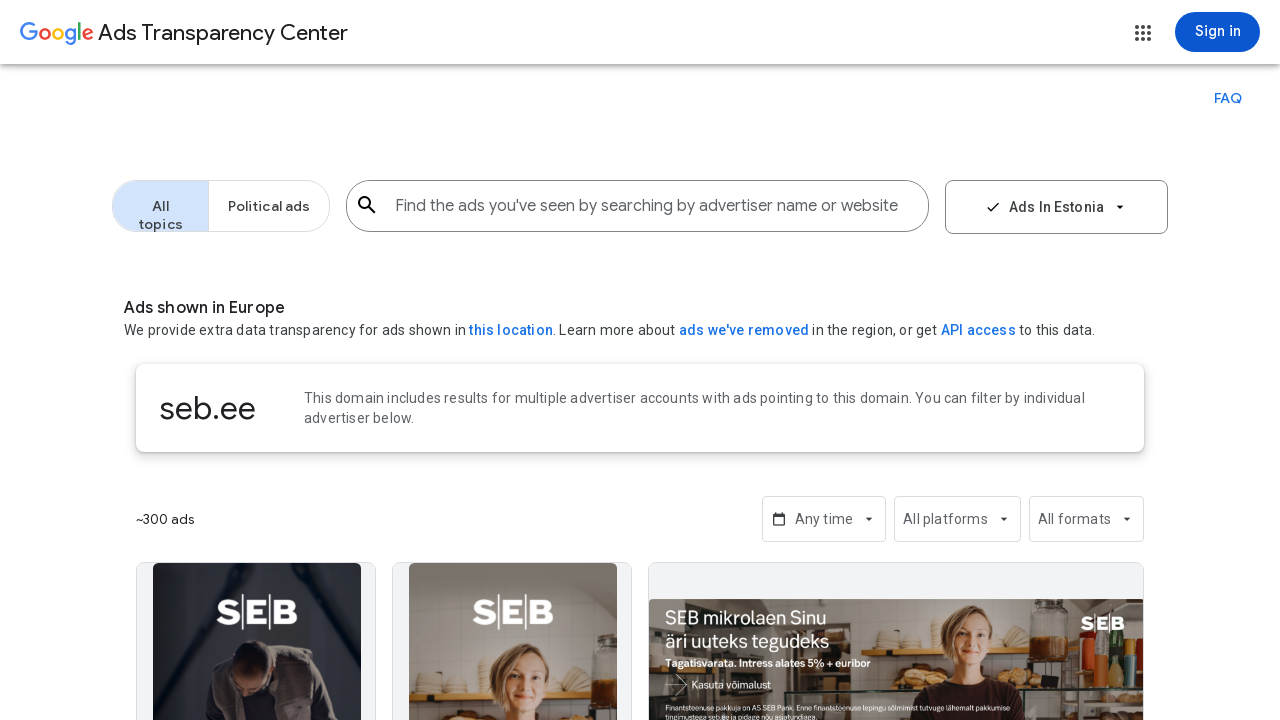

Located 'See all ads' button and confirmed it is visible
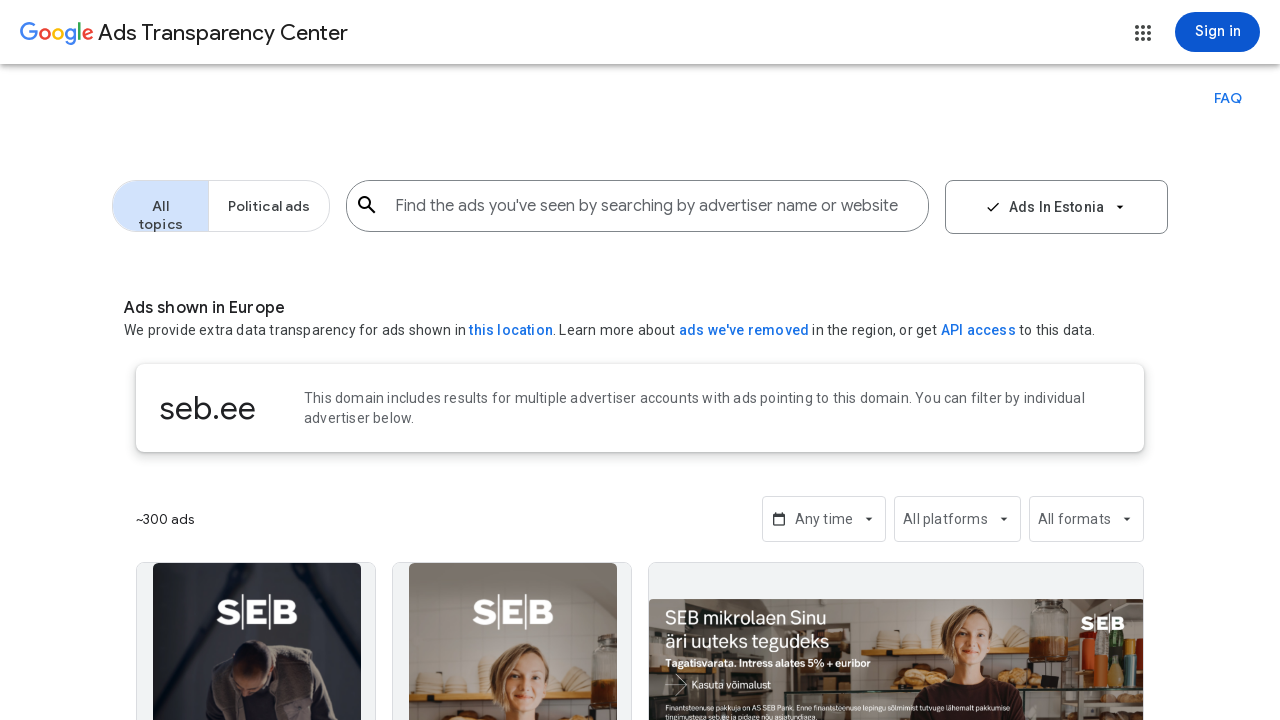

Clicked 'See all ads' button to load additional ads at (640, 360) on xpath=//div[text()="See all ads"]
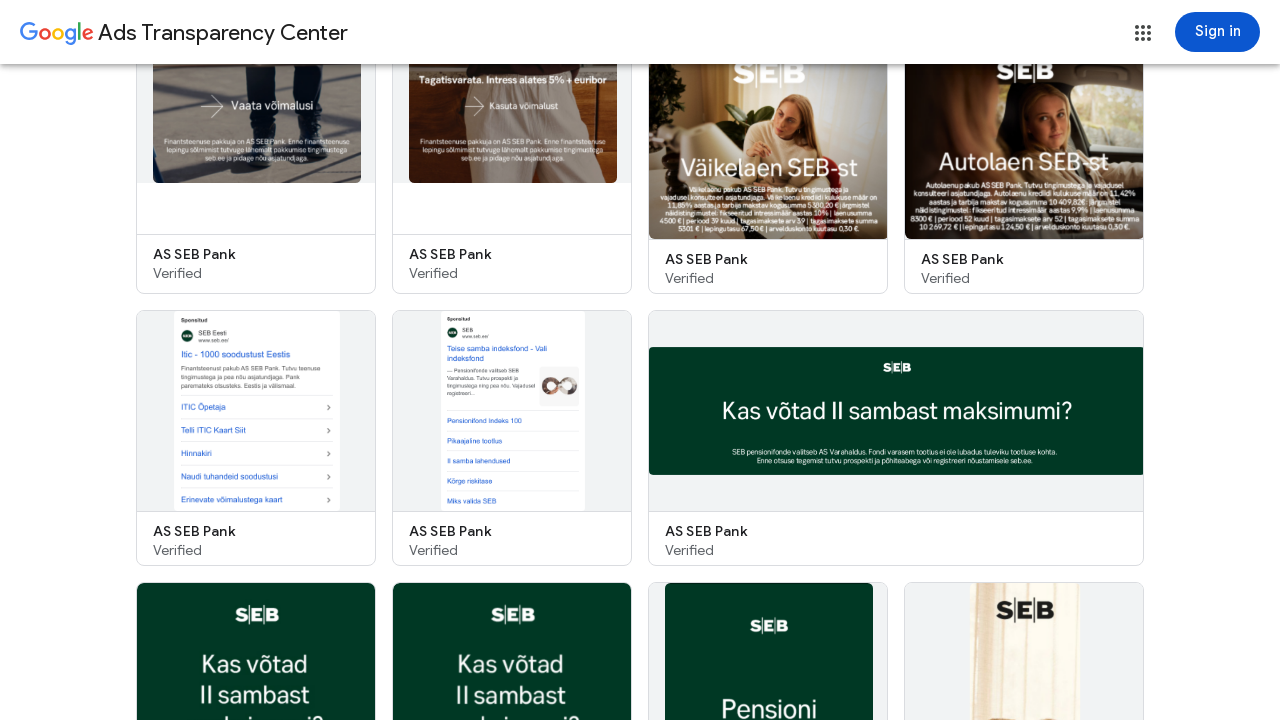

Waited 3 seconds for additional ads to load
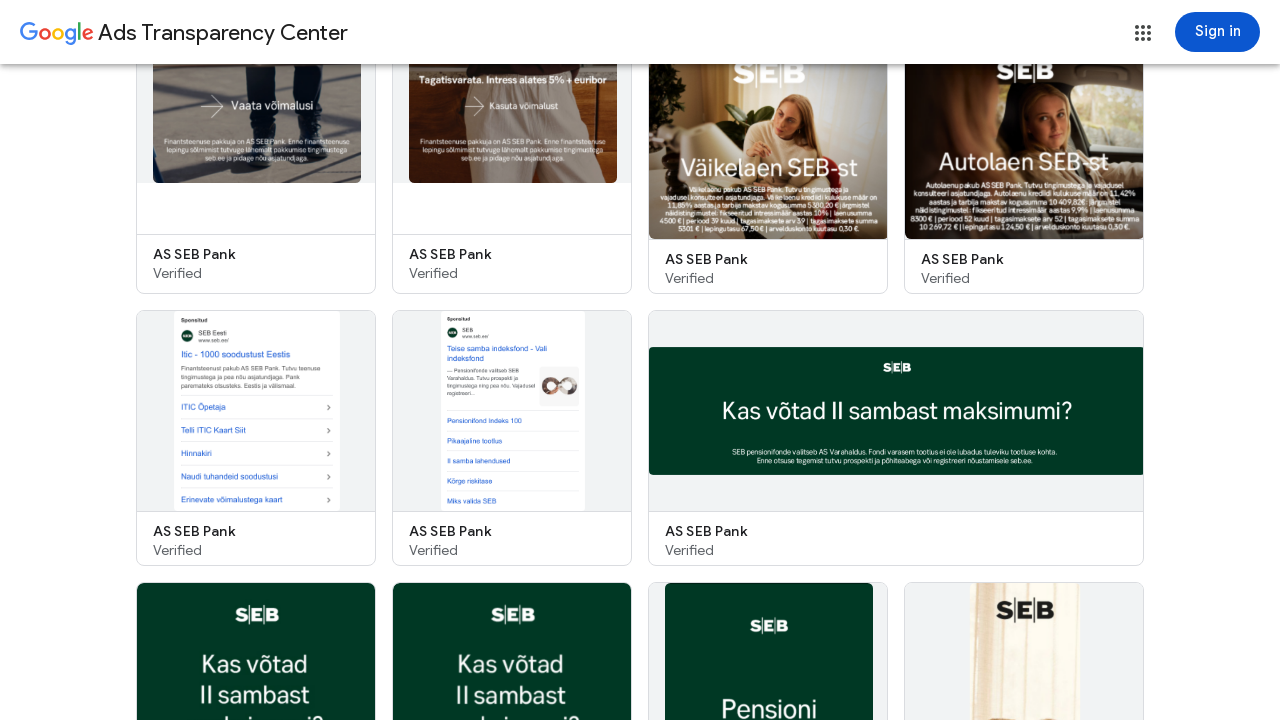

Confirmed additional ad preview elements loaded after clicking 'See all ads'
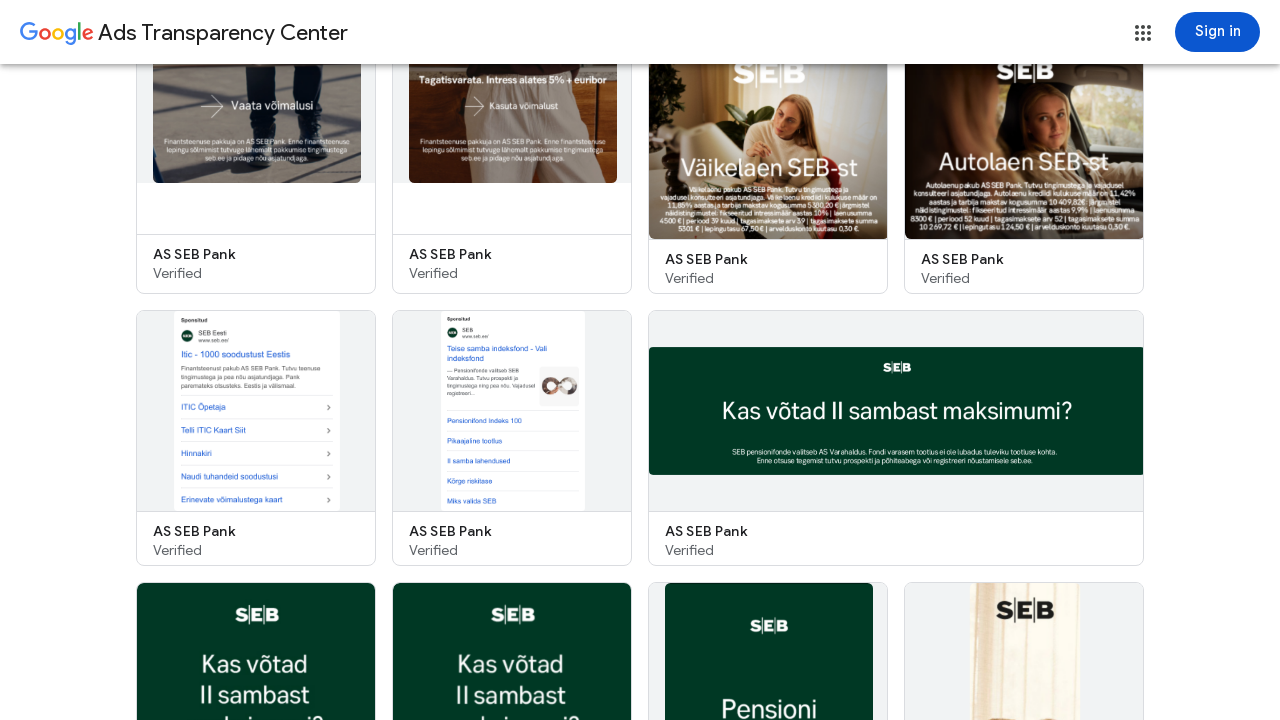

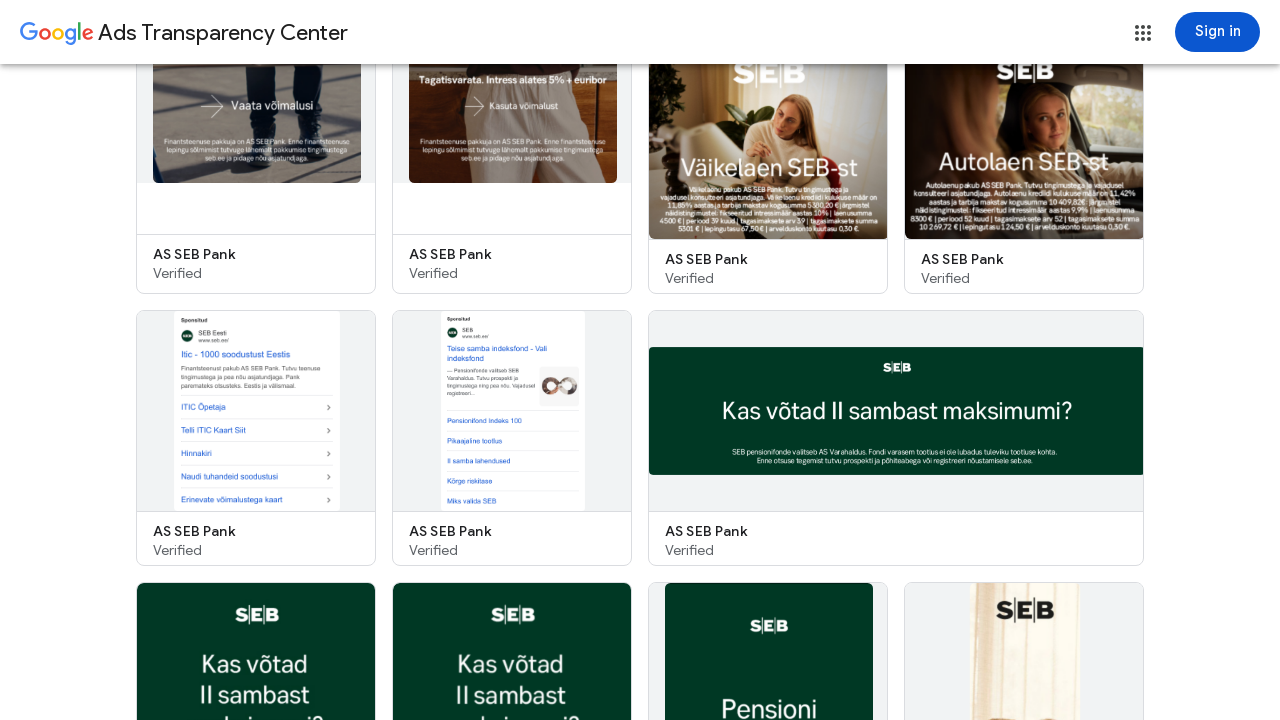